Fills out a practice form with first name and last name, then submits the form

Starting URL: https://demoqa.com/automation-practice-form

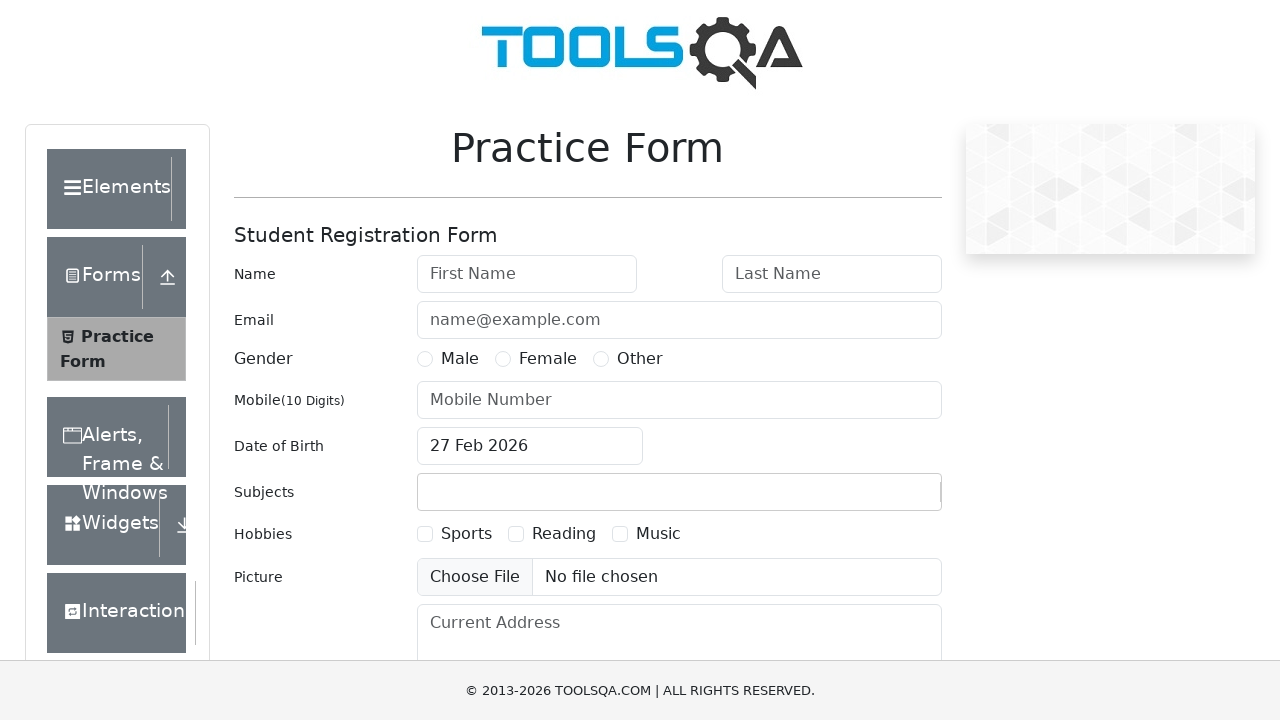

Filled first name field with 'Neo' on #firstName
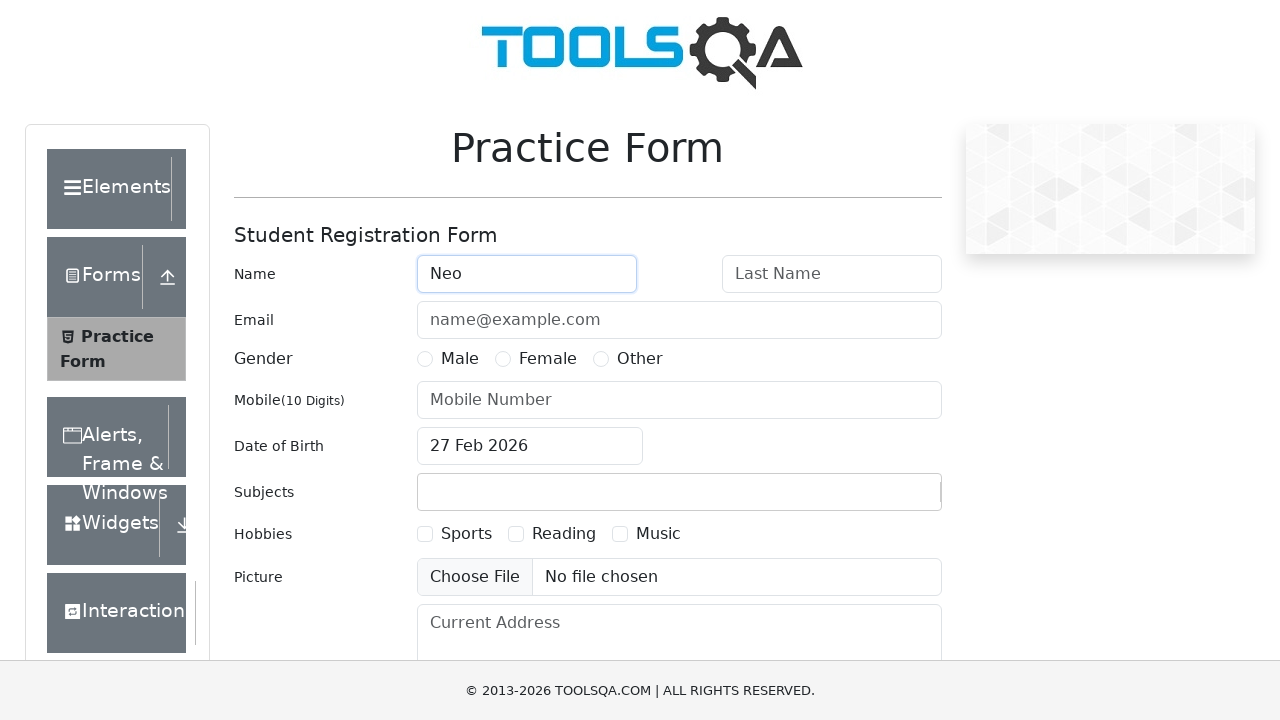

Filled last name field with 'Nkosi' on //input[@placeholder='Last Name']
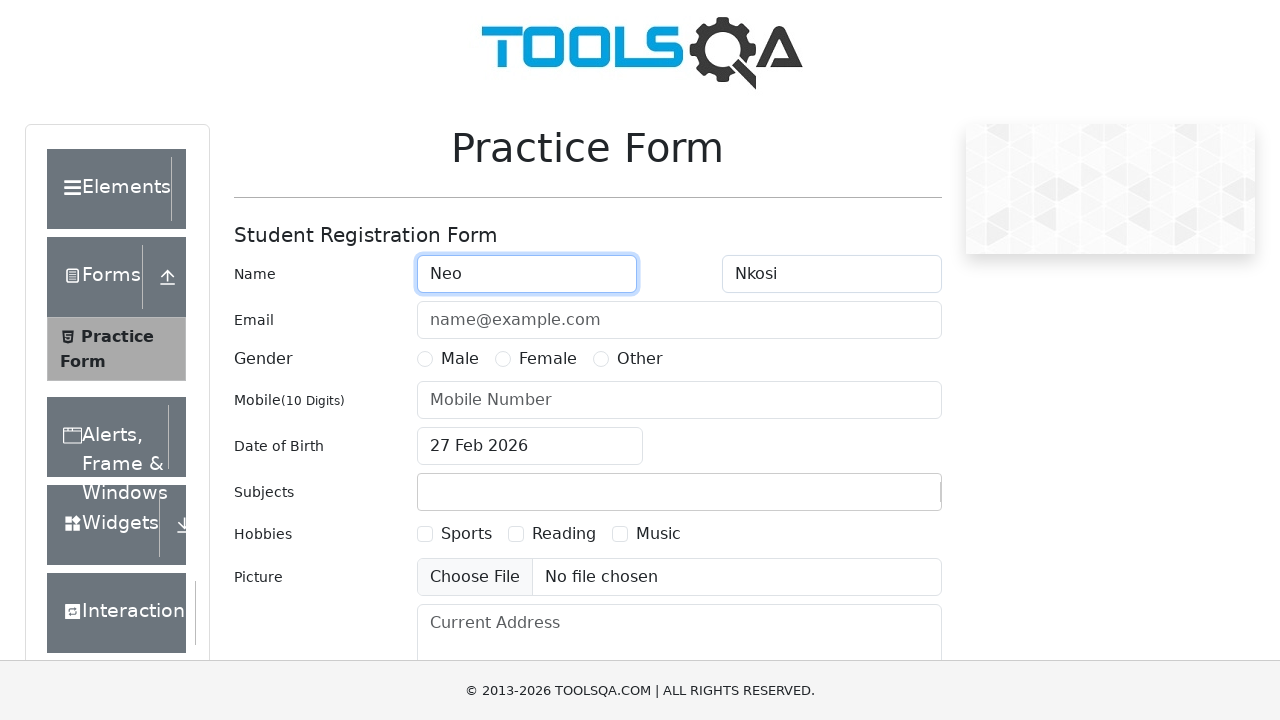

Clicked submit button to submit the form at (885, 499) on #submit
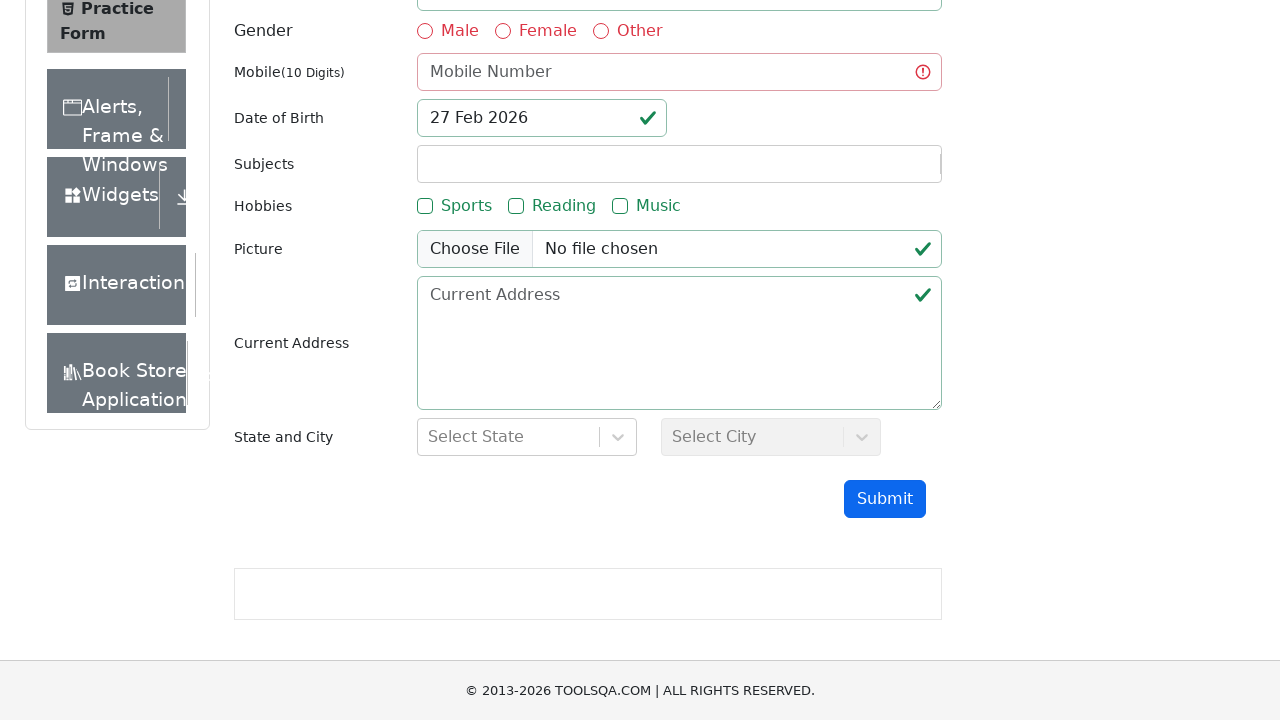

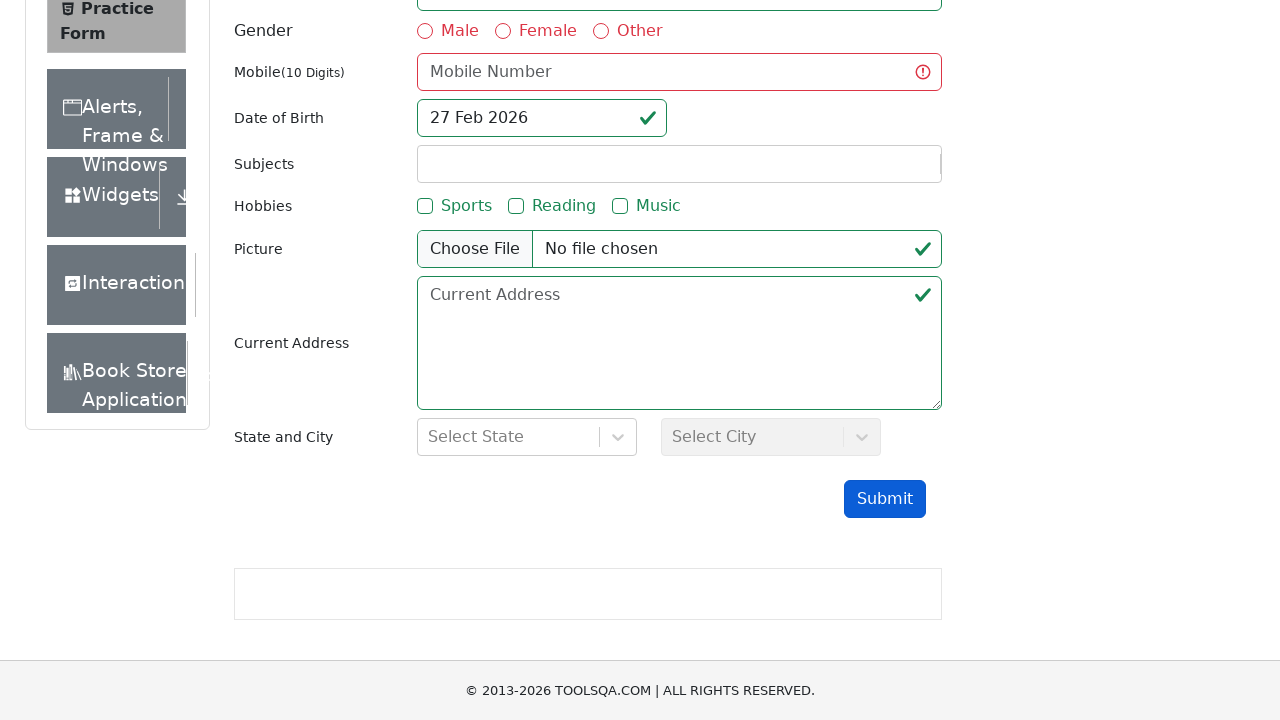